Tests navigation by clicking on the "About" link and then a link containing "Con" (likely "Contact") on the duotech.io website

Starting URL: https://www.duotech.io/

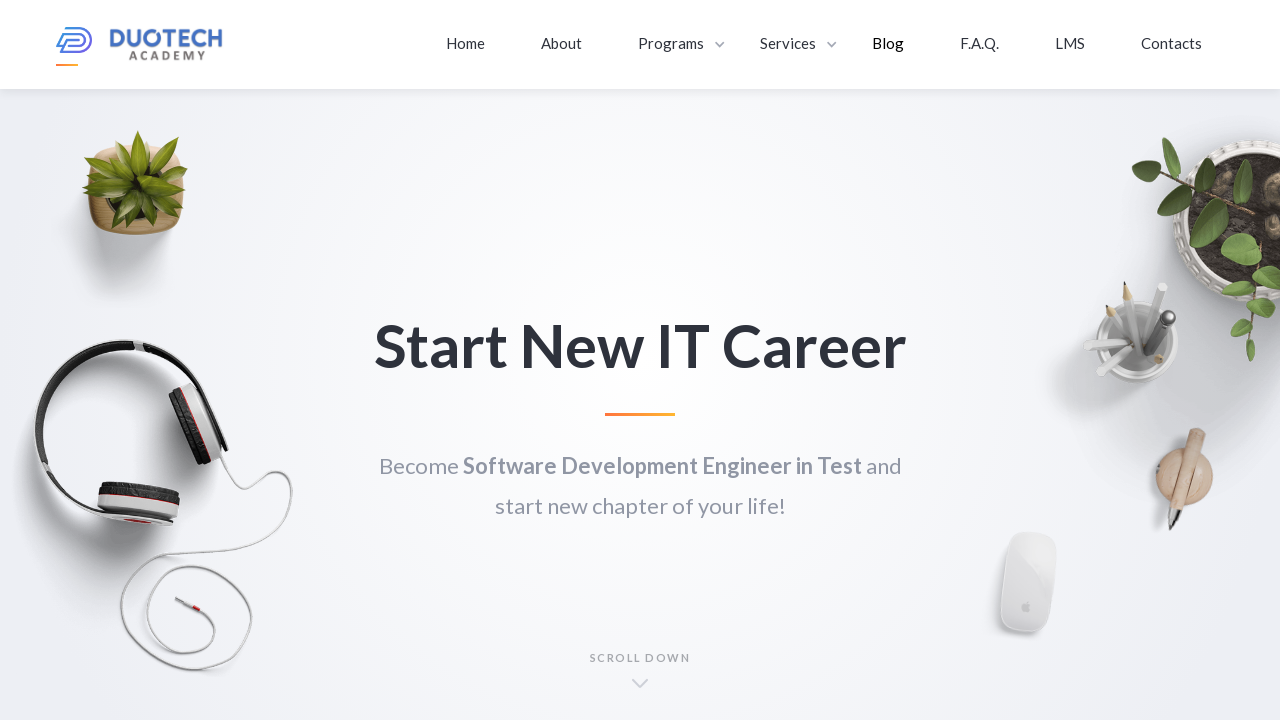

Clicked on the 'About' link at (562, 43) on a:text('About')
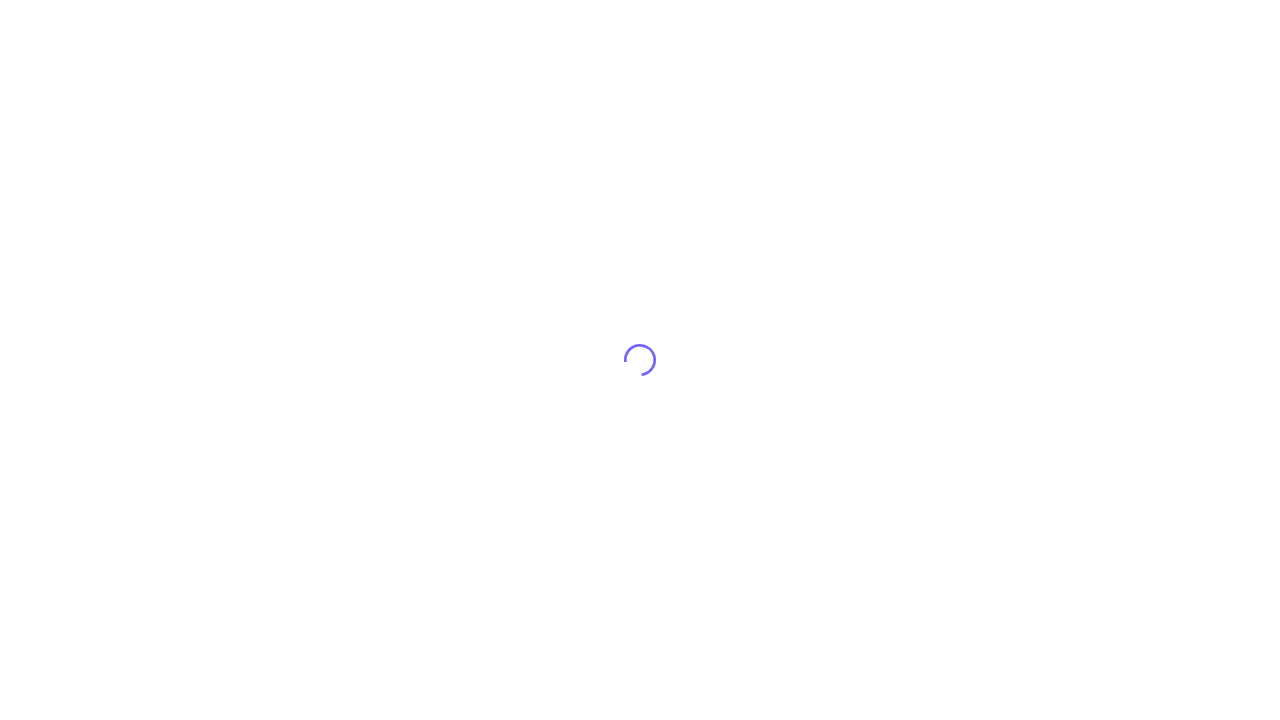

Clicked on a link containing 'Con' (likely 'Contact') at (1172, 43) on a:text-matches('Con')
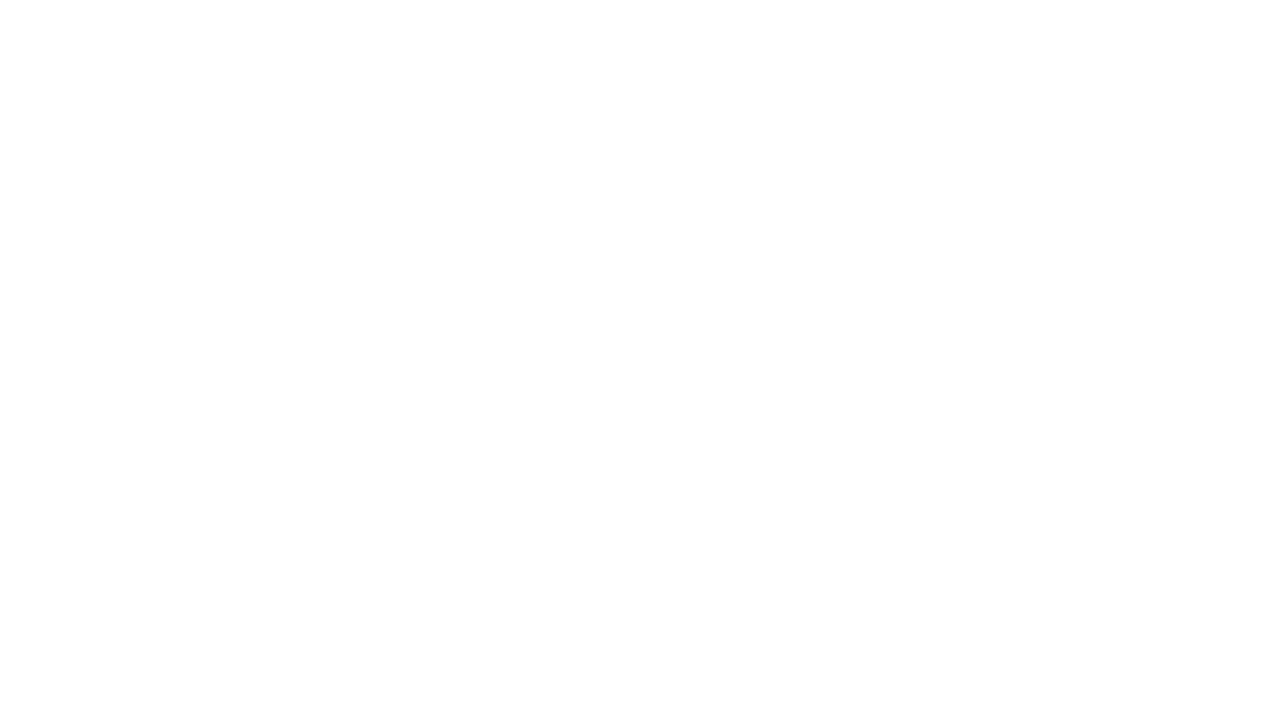

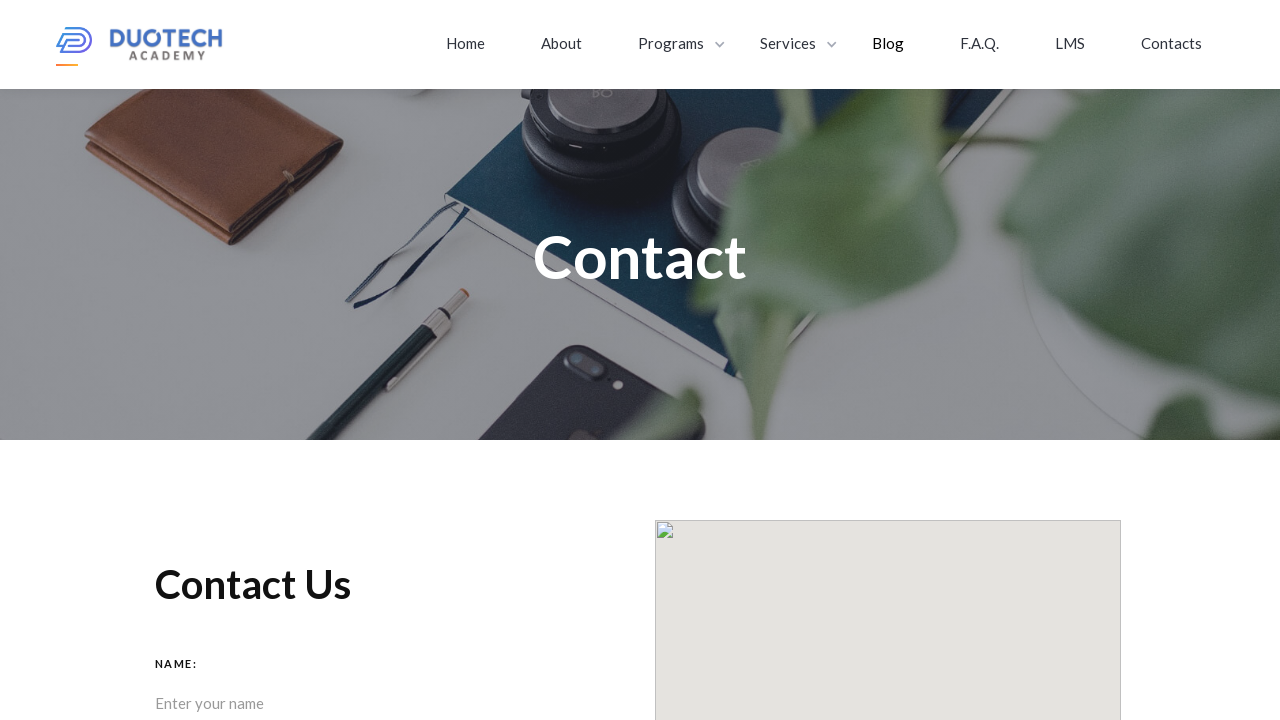